Solves a math problem by reading a value from the page, calculating a result using a mathematical formula, and submitting the answer along with checkbox and radio button selections

Starting URL: https://suninjuly.github.io/math.html

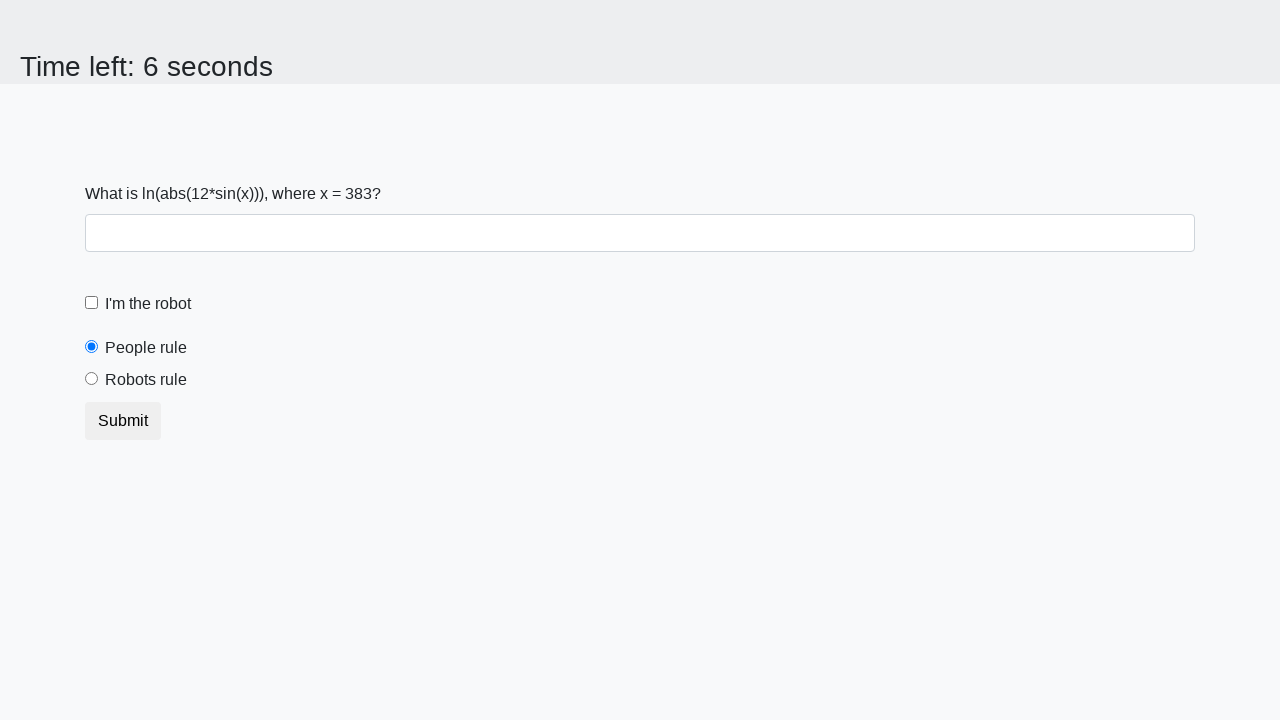

Located the input value element
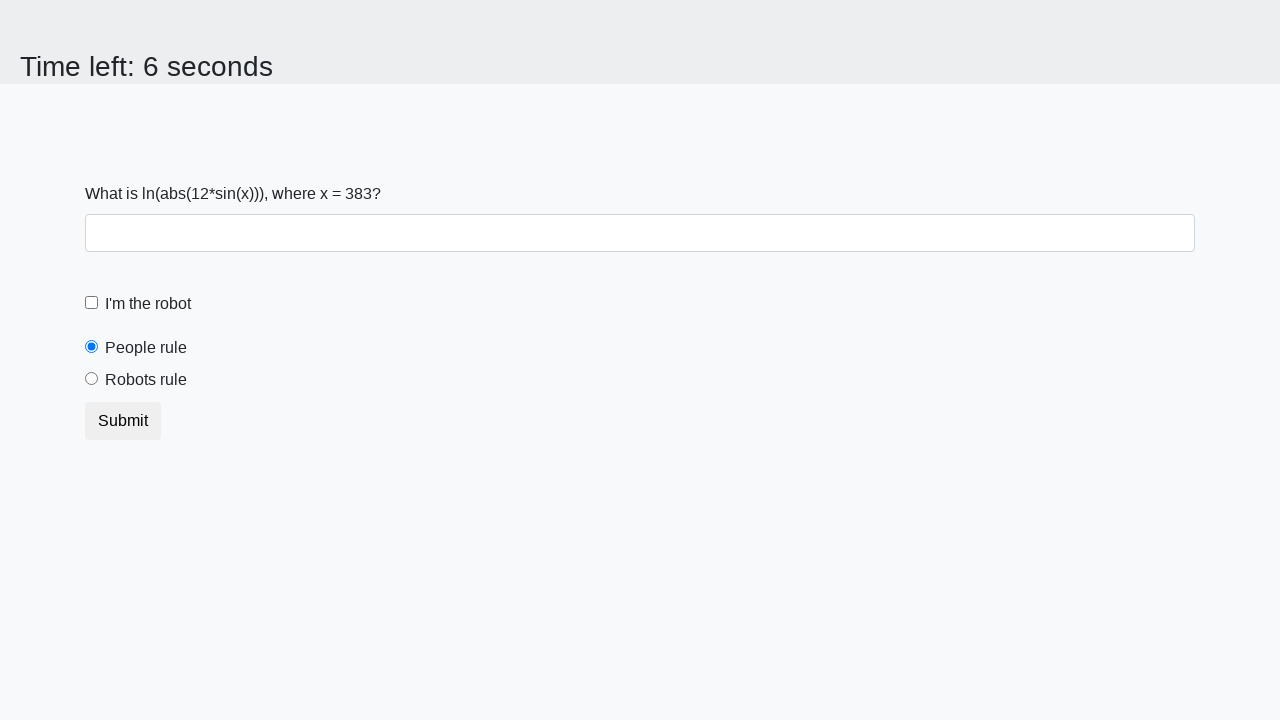

Retrieved the x value from the page
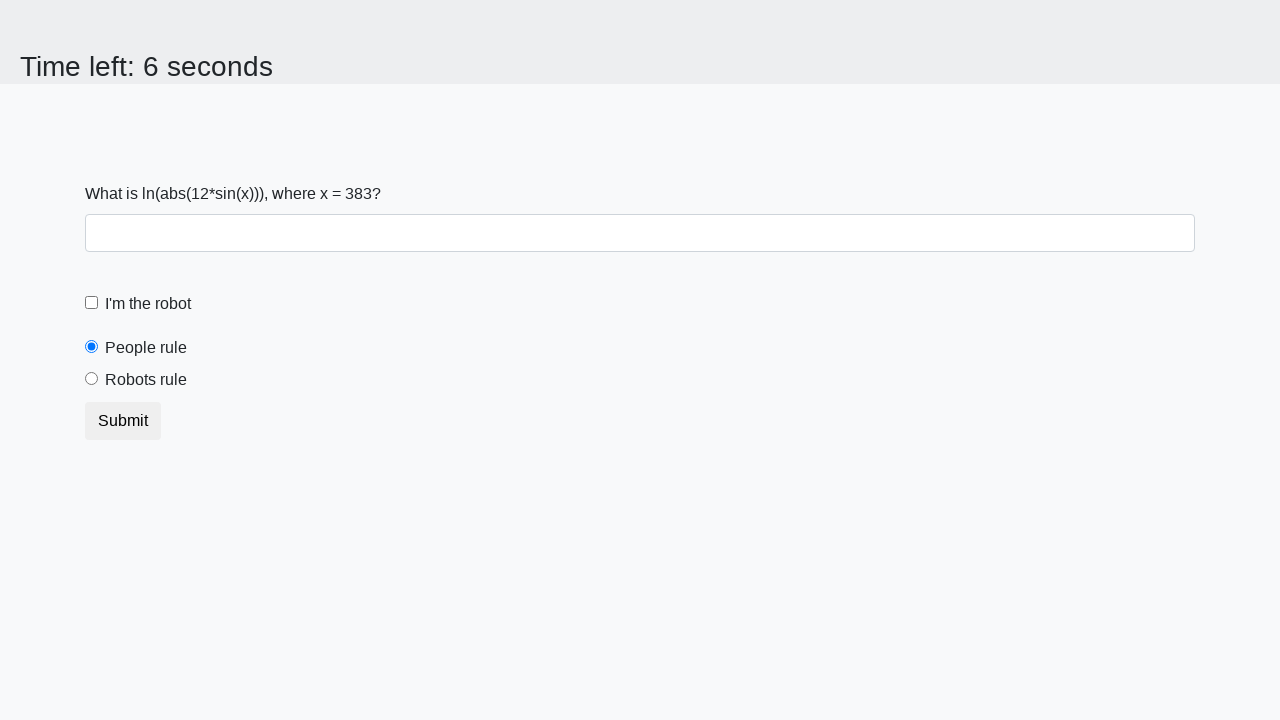

Calculated y value using formula: log(abs(12 * sin(383)))
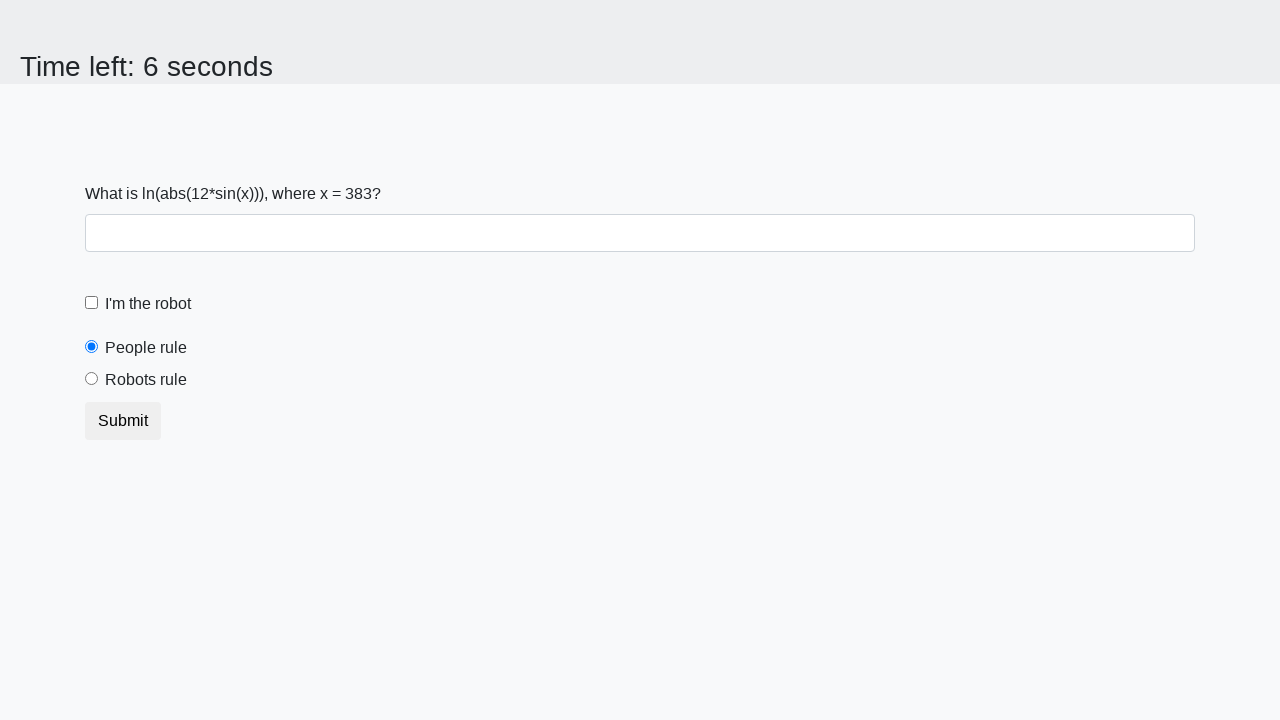

Filled answer field with calculated value: 1.1788153689092367 on #answer
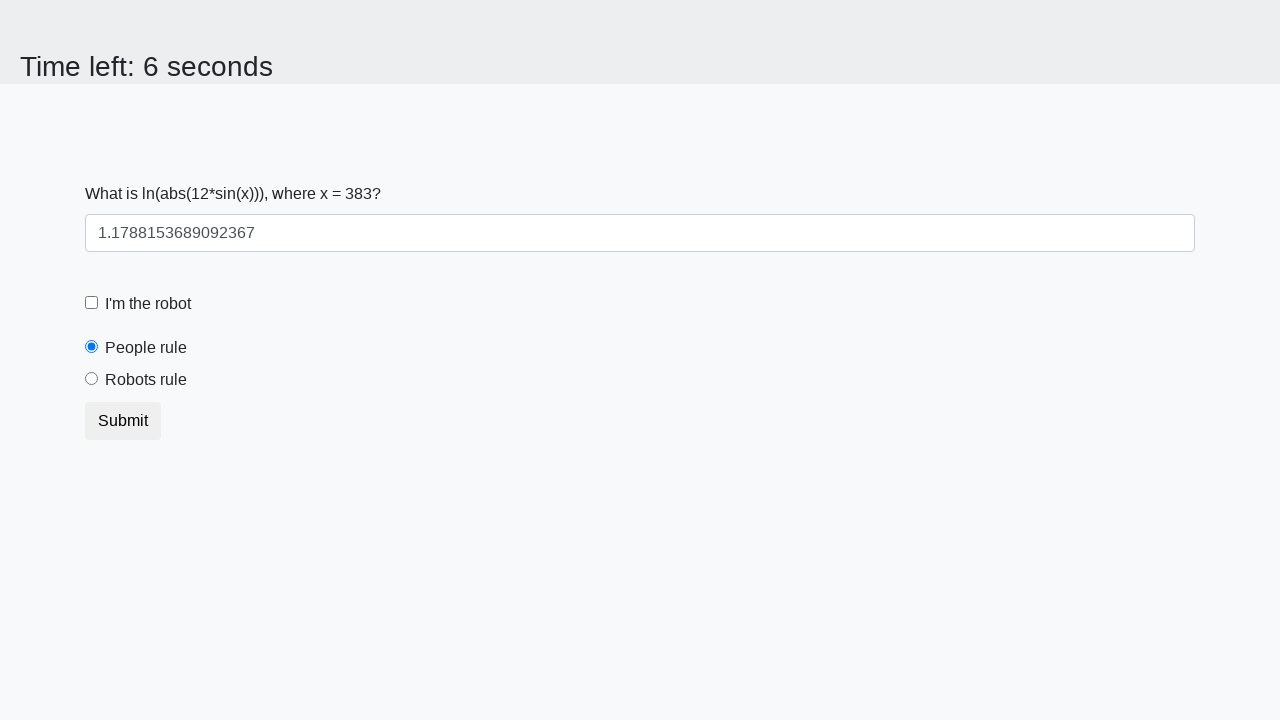

Checked the robot checkbox at (148, 304) on [for='robotCheckbox']
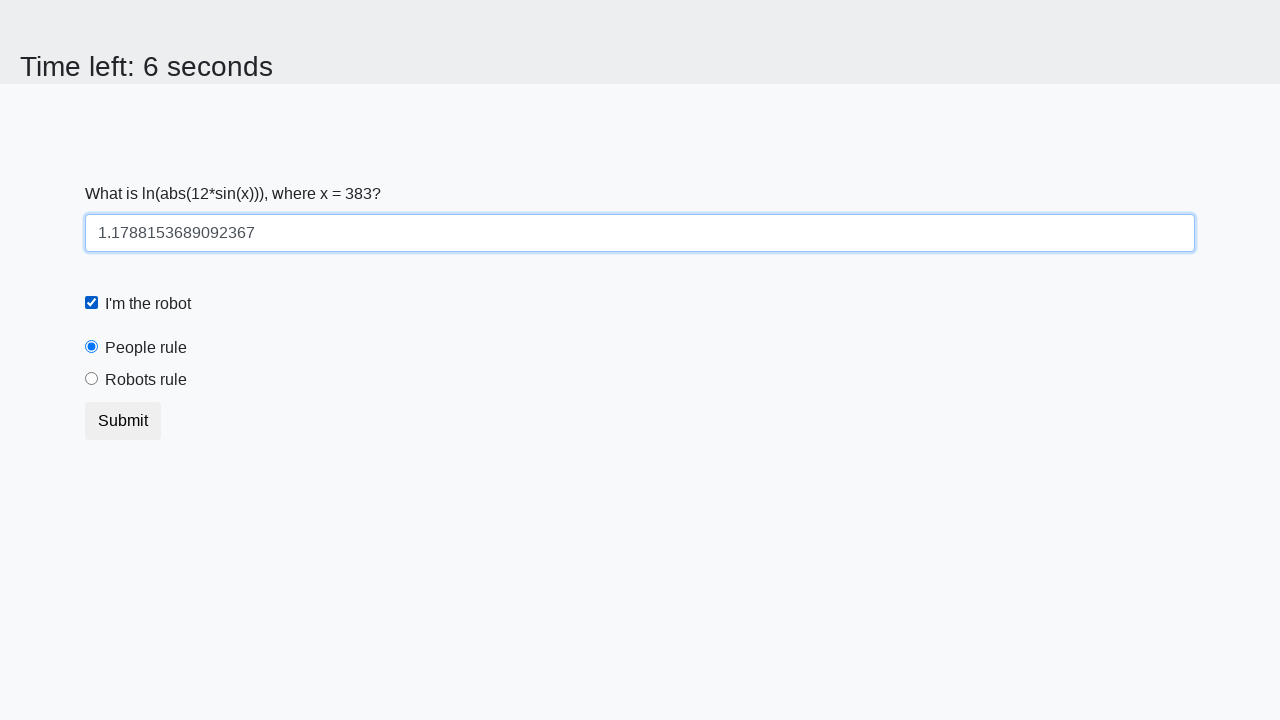

Selected the 'robots rule' radio button at (146, 380) on [for='robotsRule']
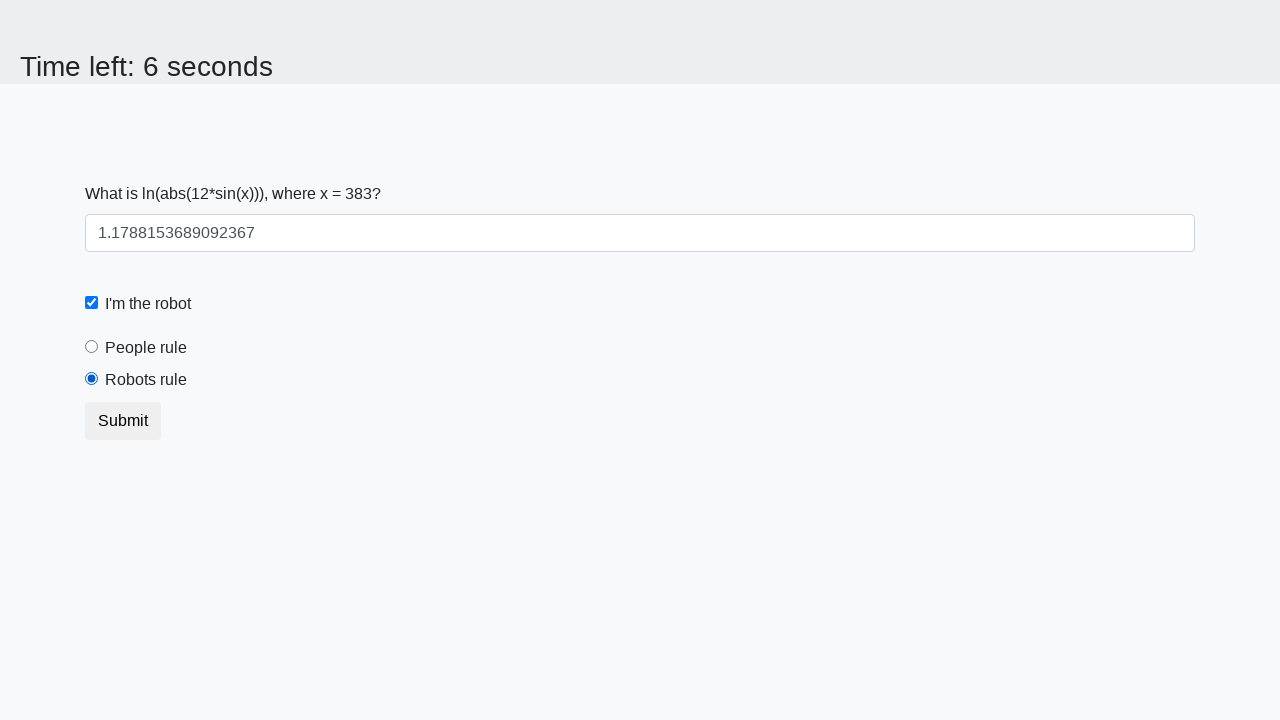

Submitted the form at (123, 421) on .btn-default
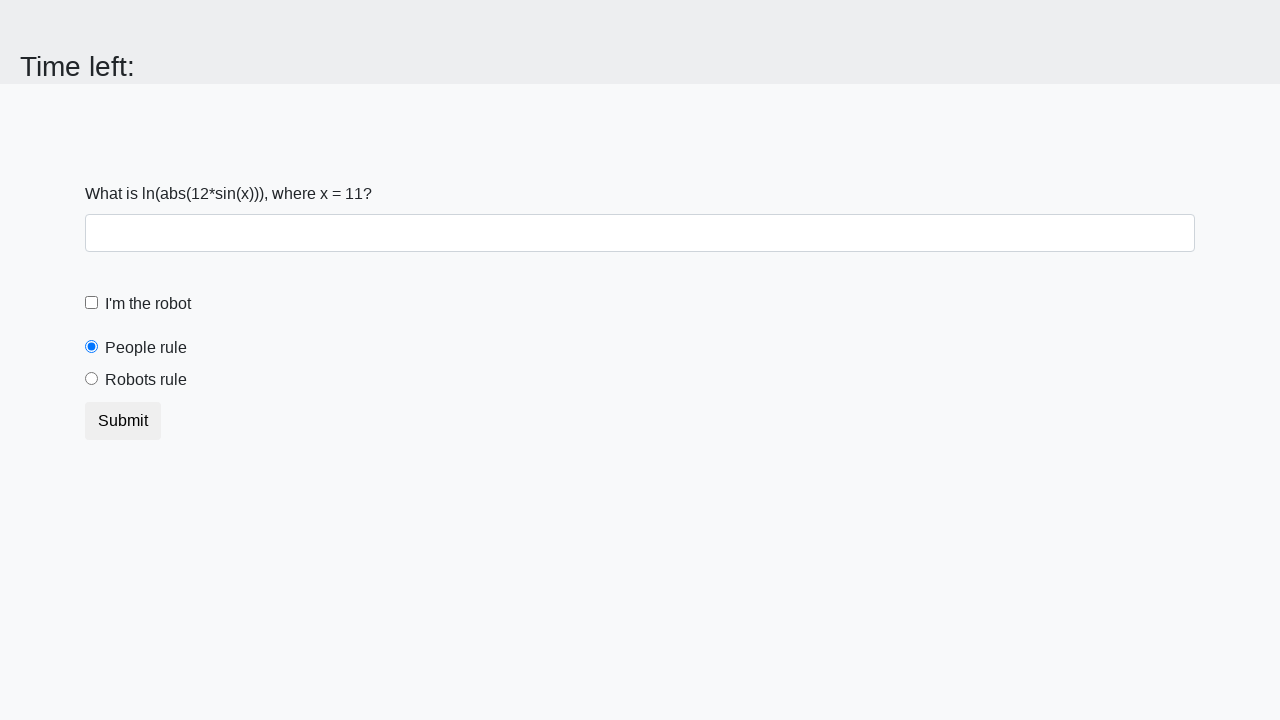

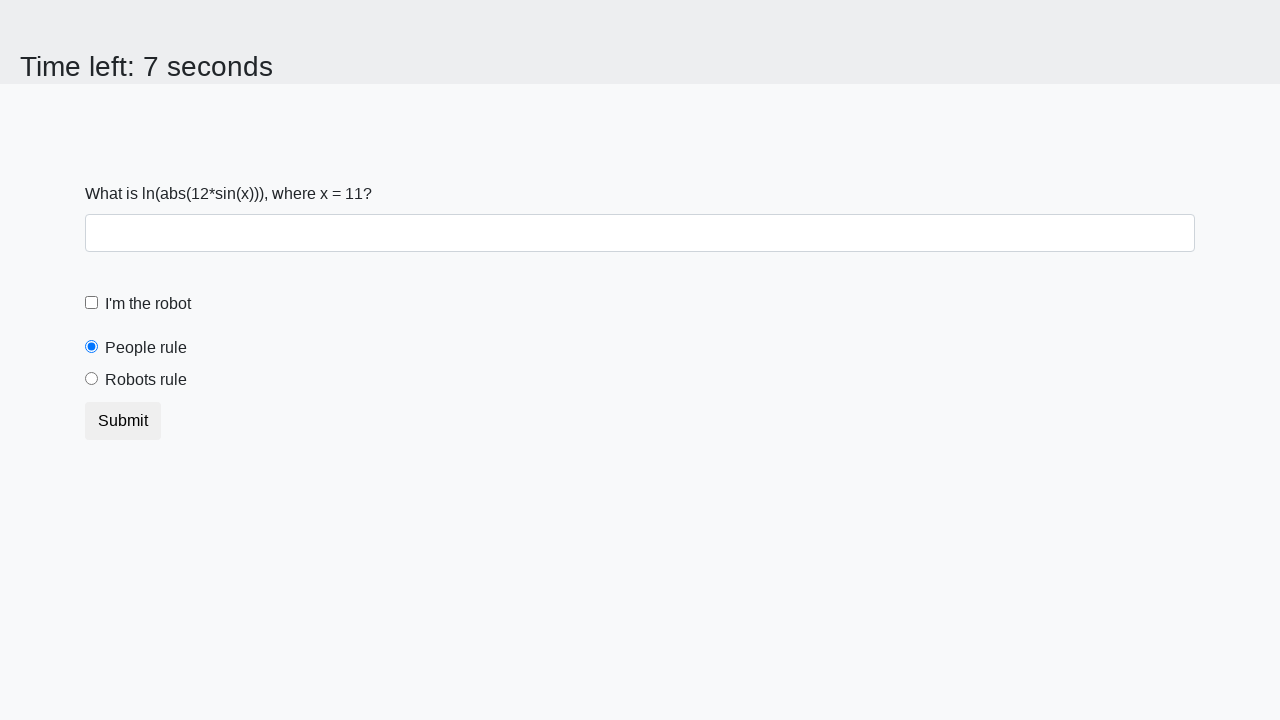